Tests a text box form by filling in name, email, and address fields, submitting the form, and verifying the entered data is displayed

Starting URL: https://demoqa.com/text-box

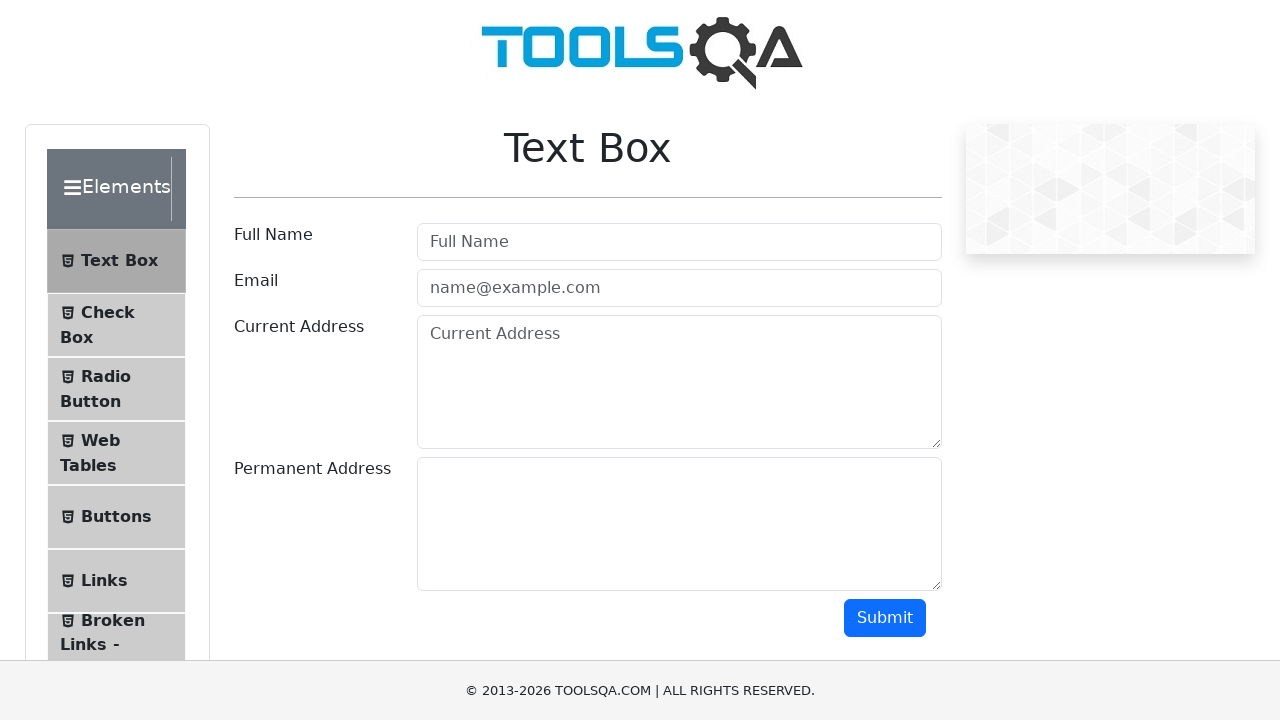

Filled full name field with 'Razvan Pustea' on #userName
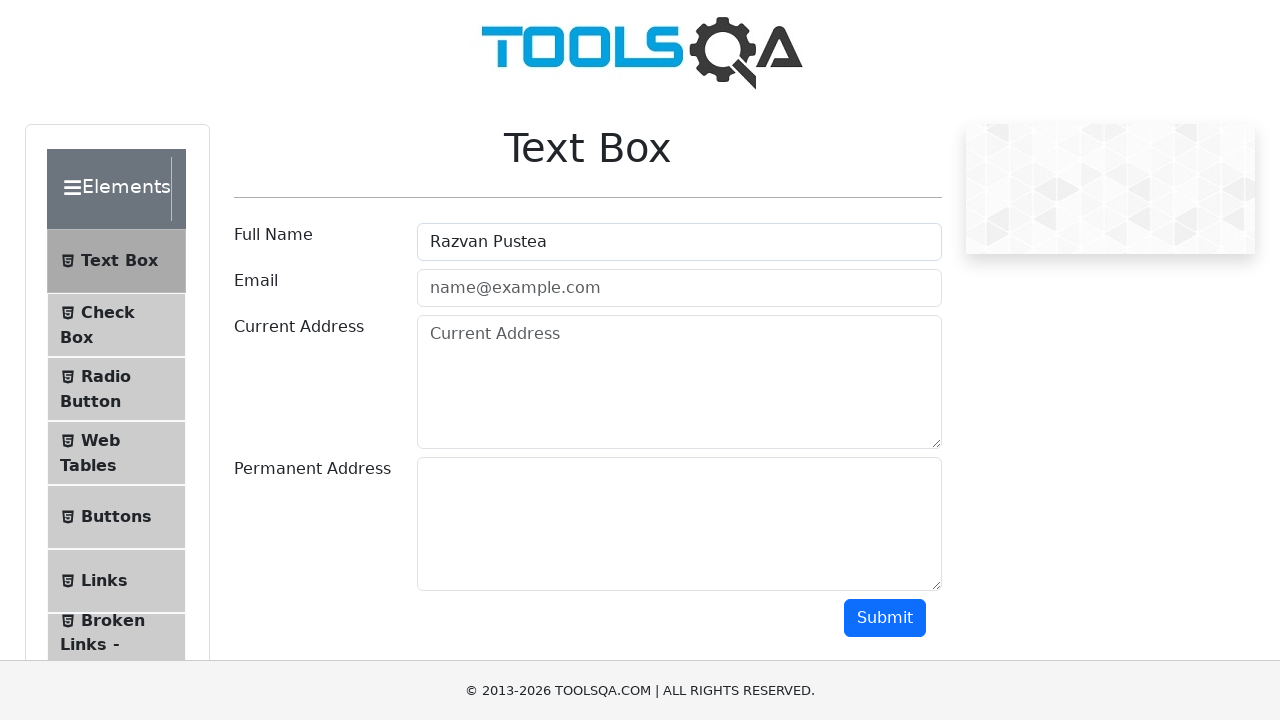

Filled email field with 'razvan@yahoo.com' on #userEmail
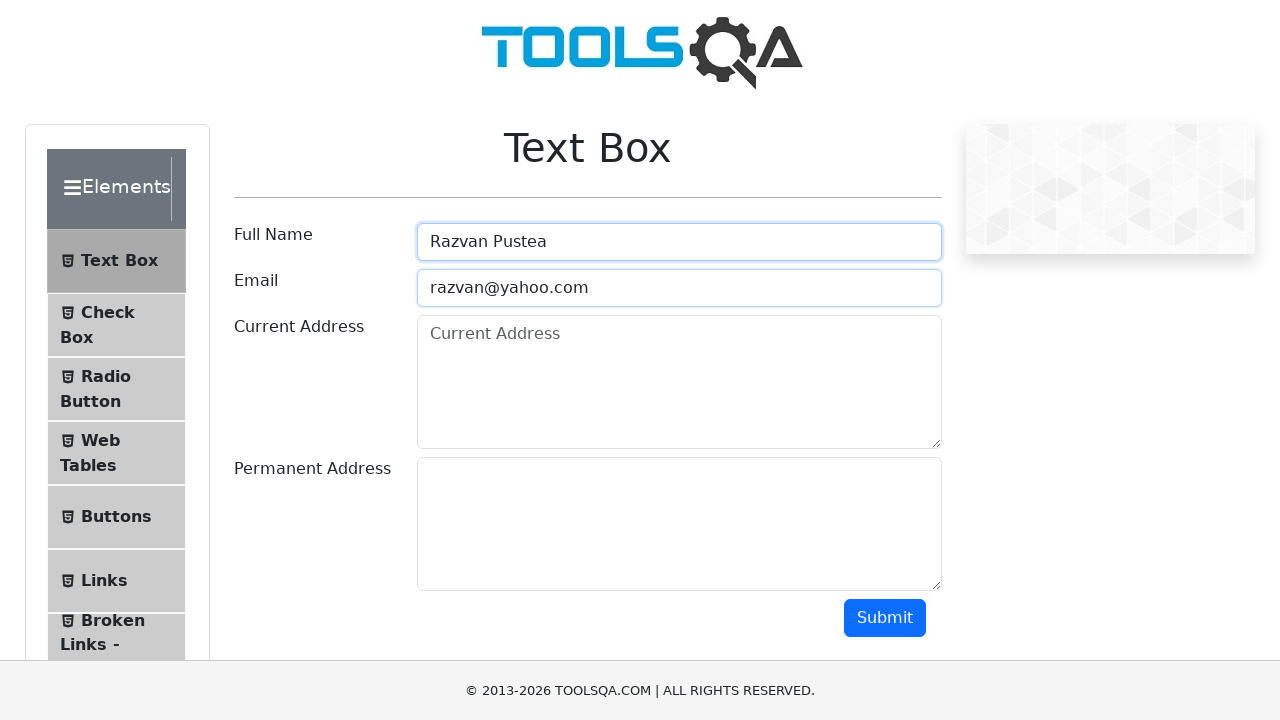

Filled current address field with 'Republicii' on #currentAddress
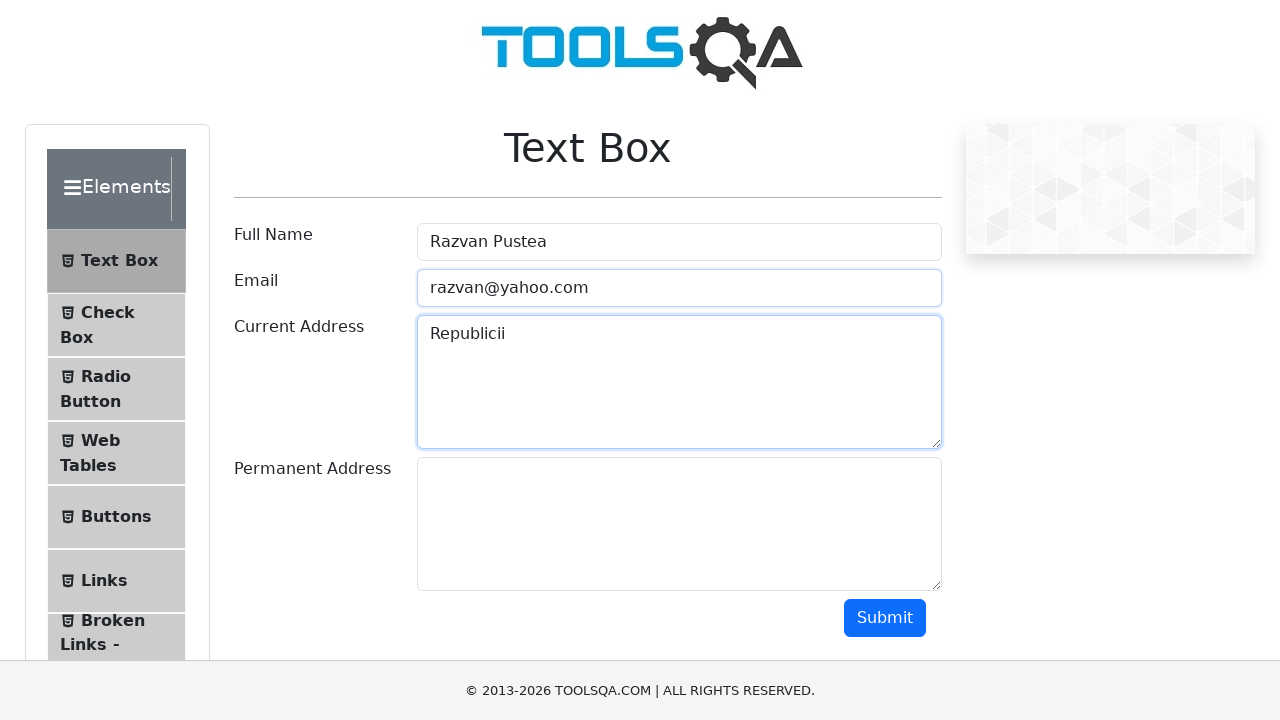

Filled permanent address field with 'Republicii' on #permanentAddress
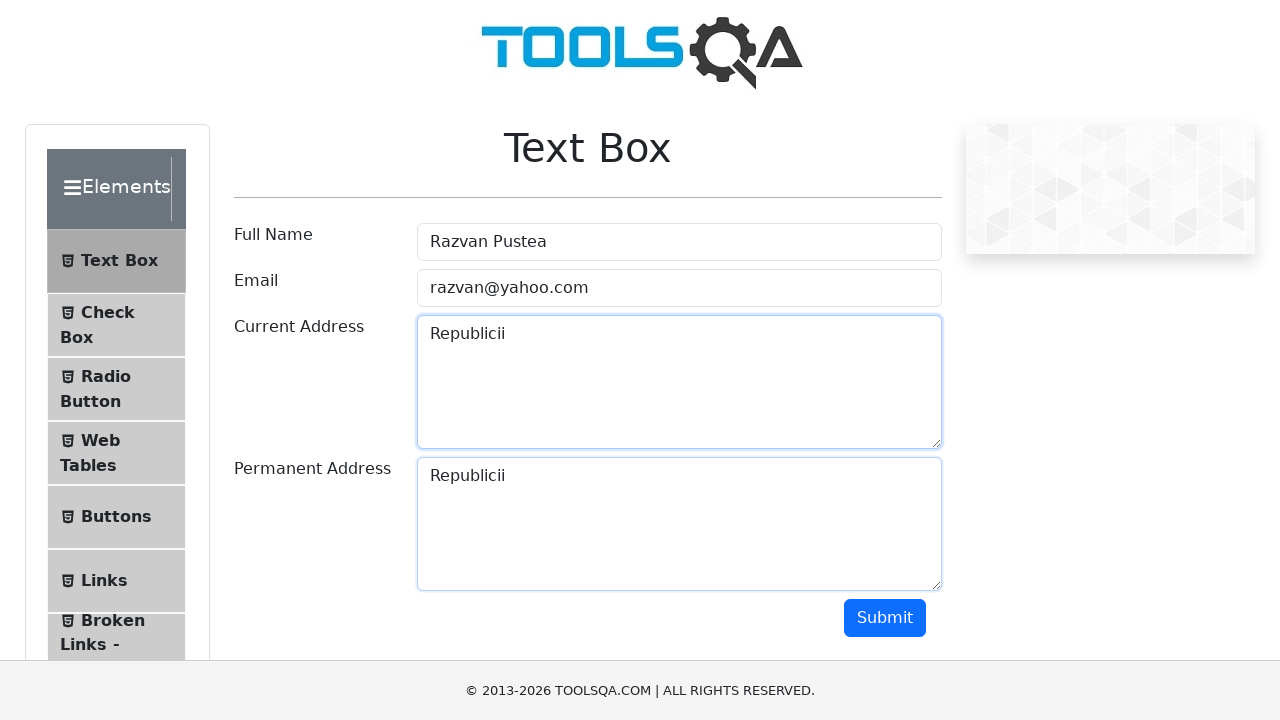

Clicked submit button to submit the text box form at (885, 618) on #submit
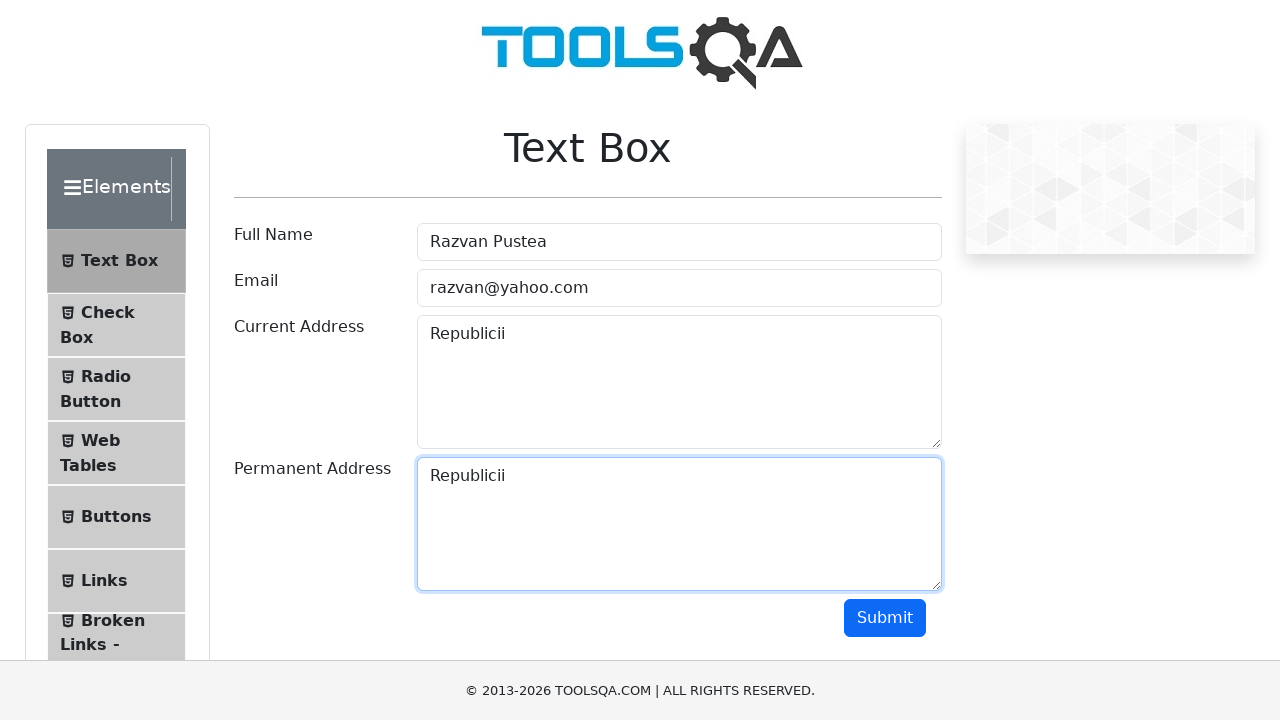

Output section loaded and became visible
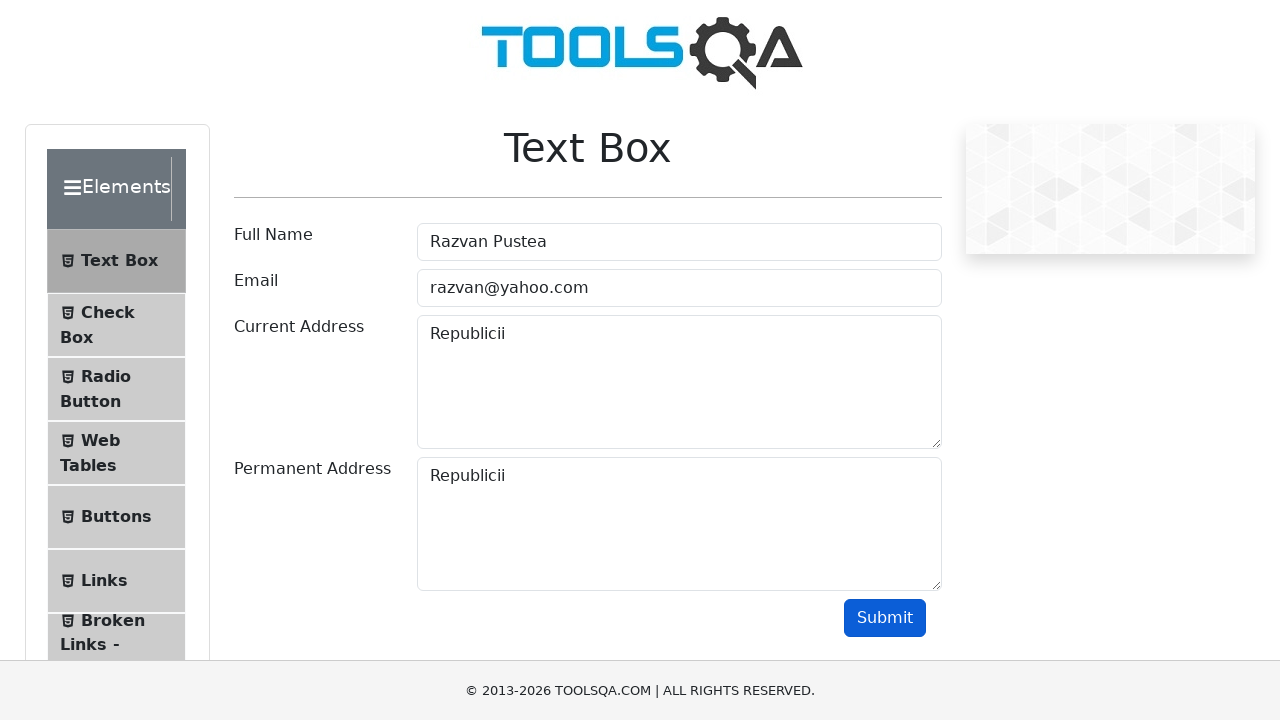

Retrieved all output paragraph elements
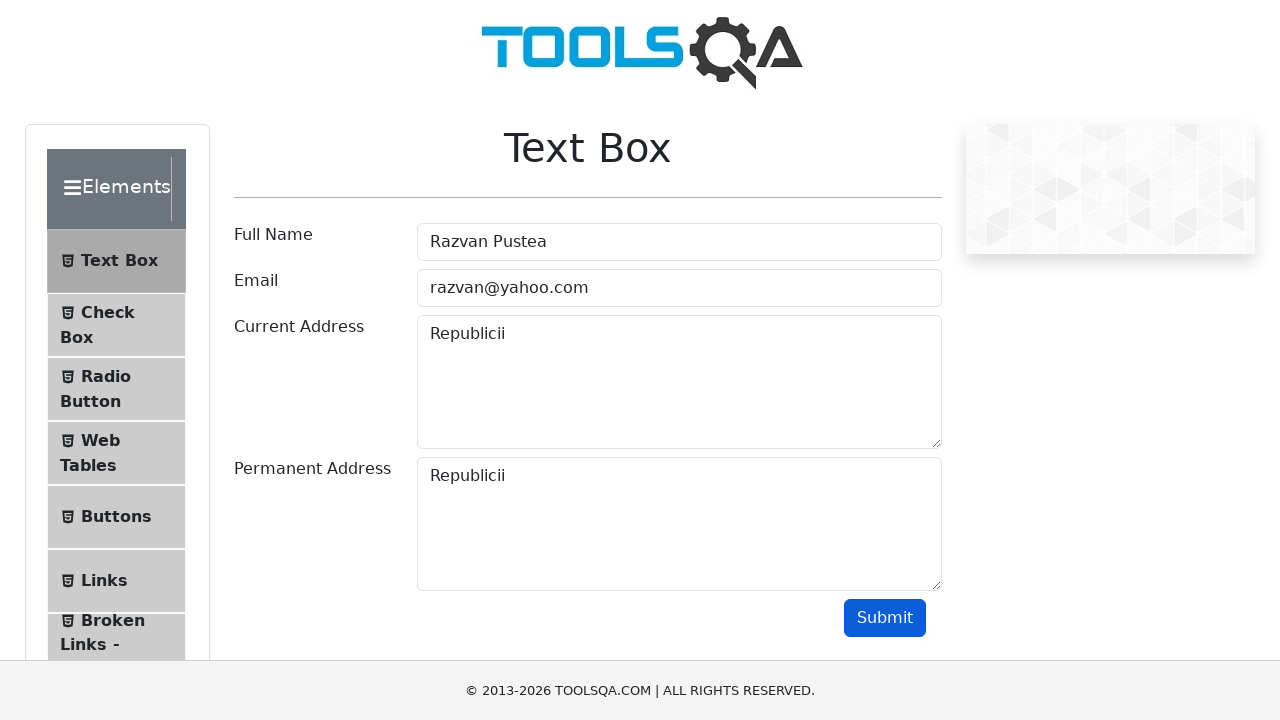

Verified output element 1 contains 'Razvan Pustea'
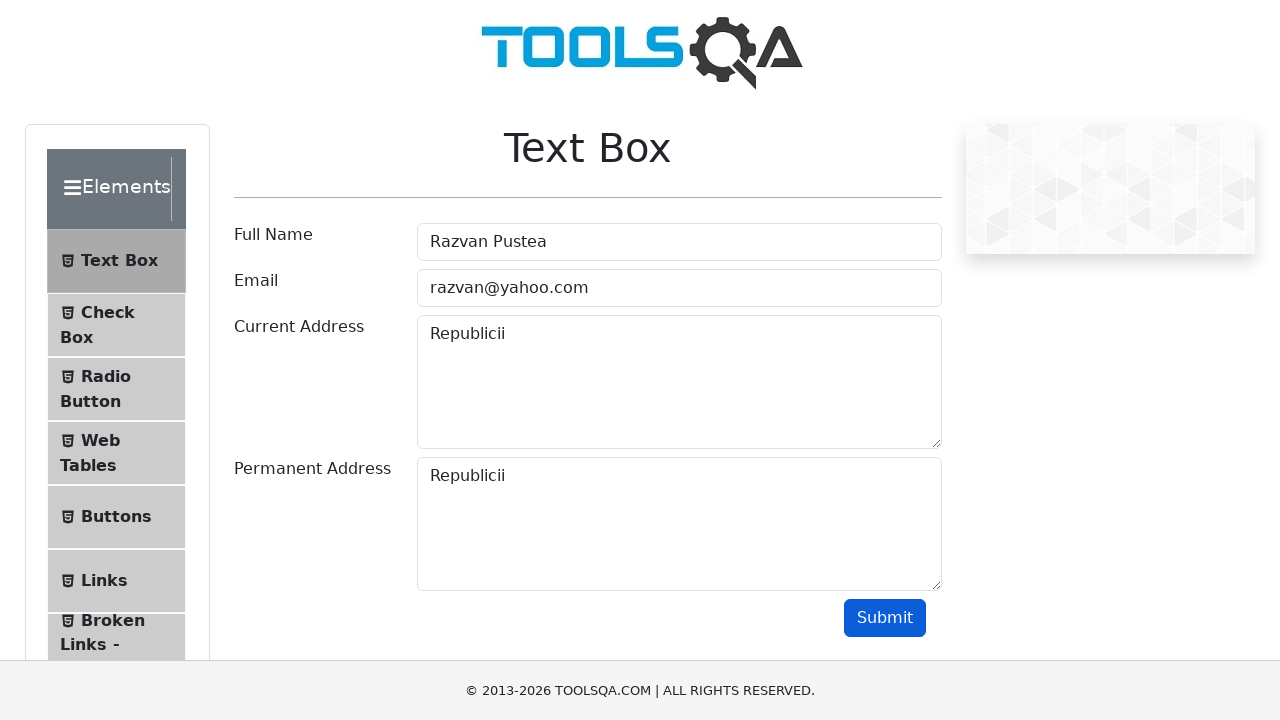

Verified output element 2 contains 'razvan@yahoo.com'
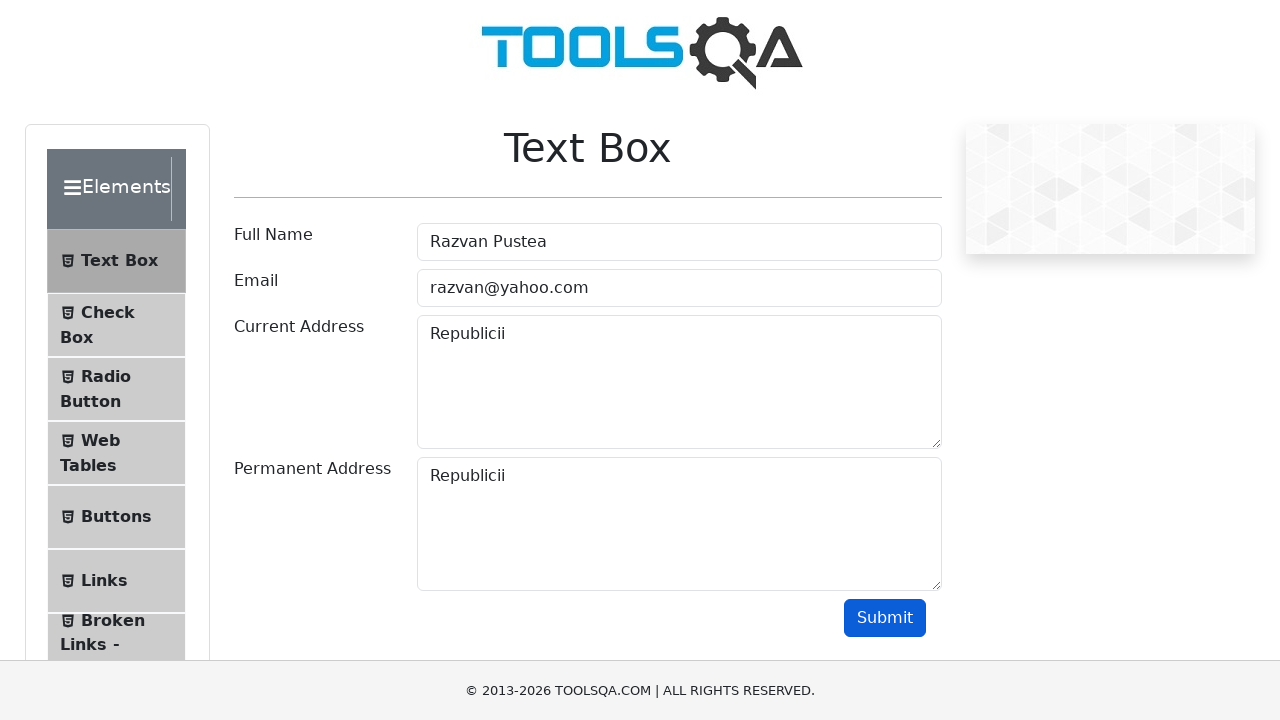

Verified output element 3 contains 'Republicii'
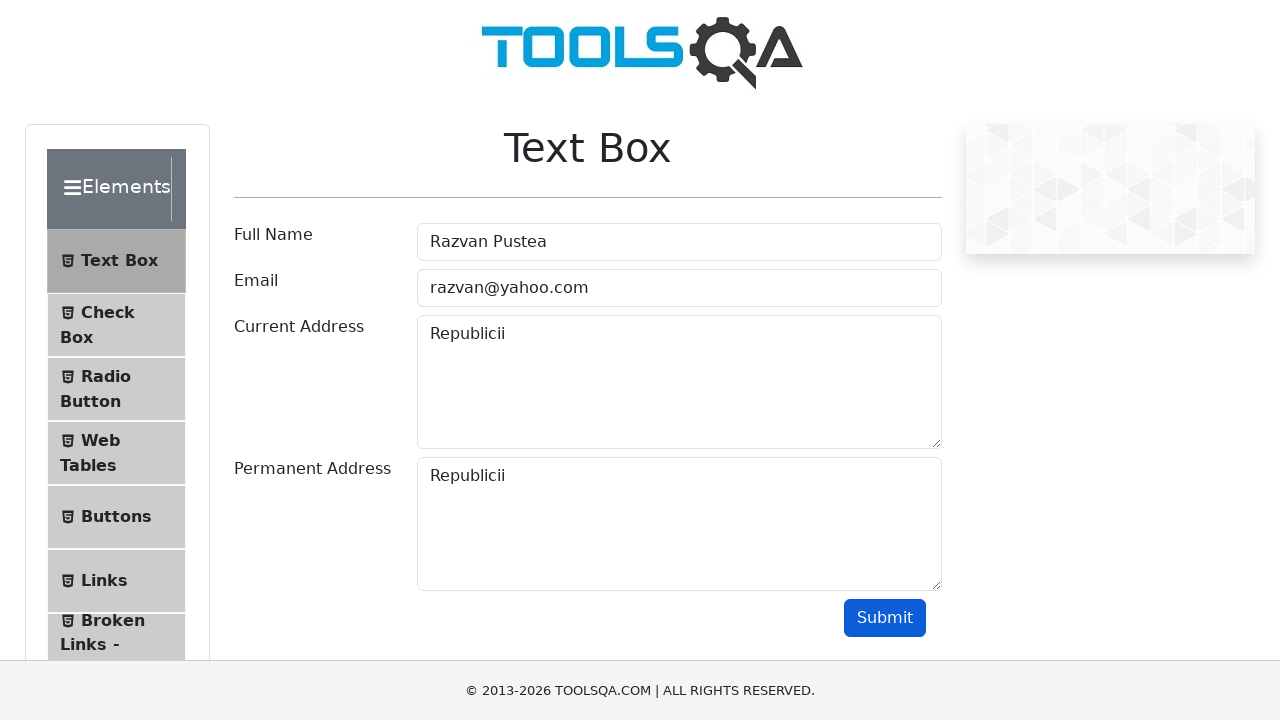

Verified output element 4 contains 'Republicii'
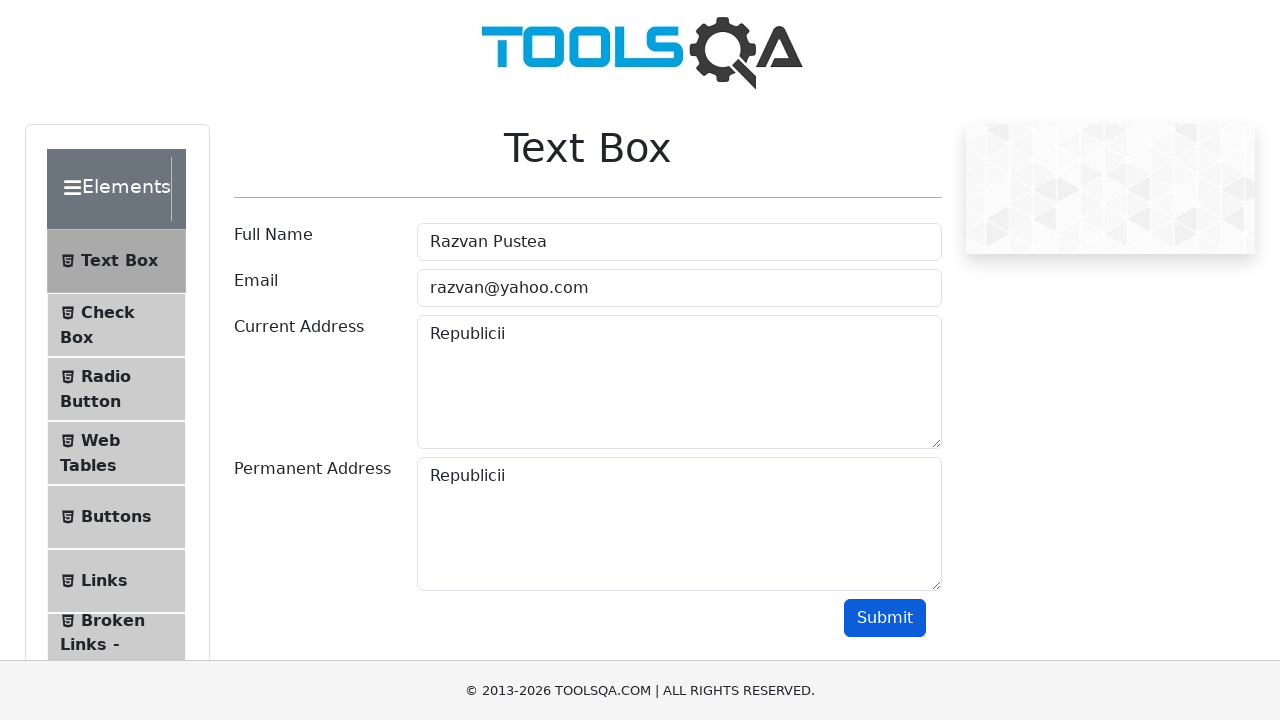

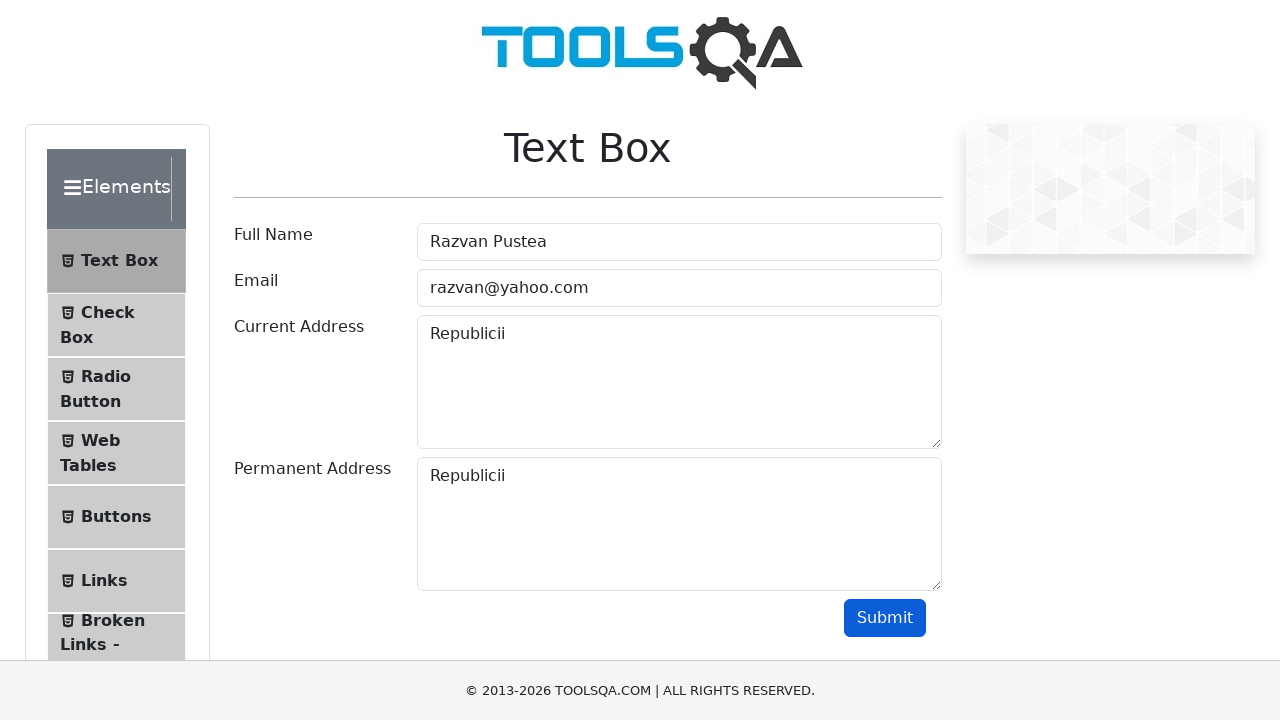